Tests un-marking completed todo items by unchecking their checkboxes

Starting URL: https://demo.playwright.dev/todomvc

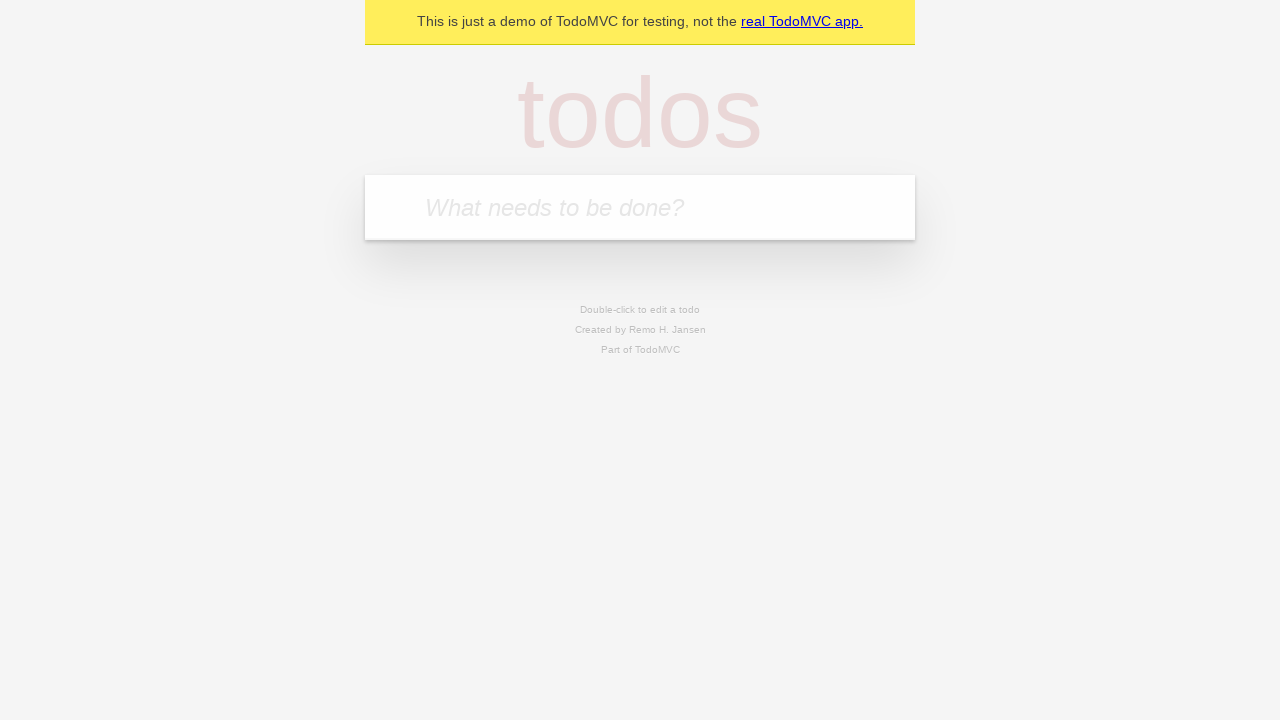

Filled todo input with 'buy some cheese' on internal:attr=[placeholder="What needs to be done?"i]
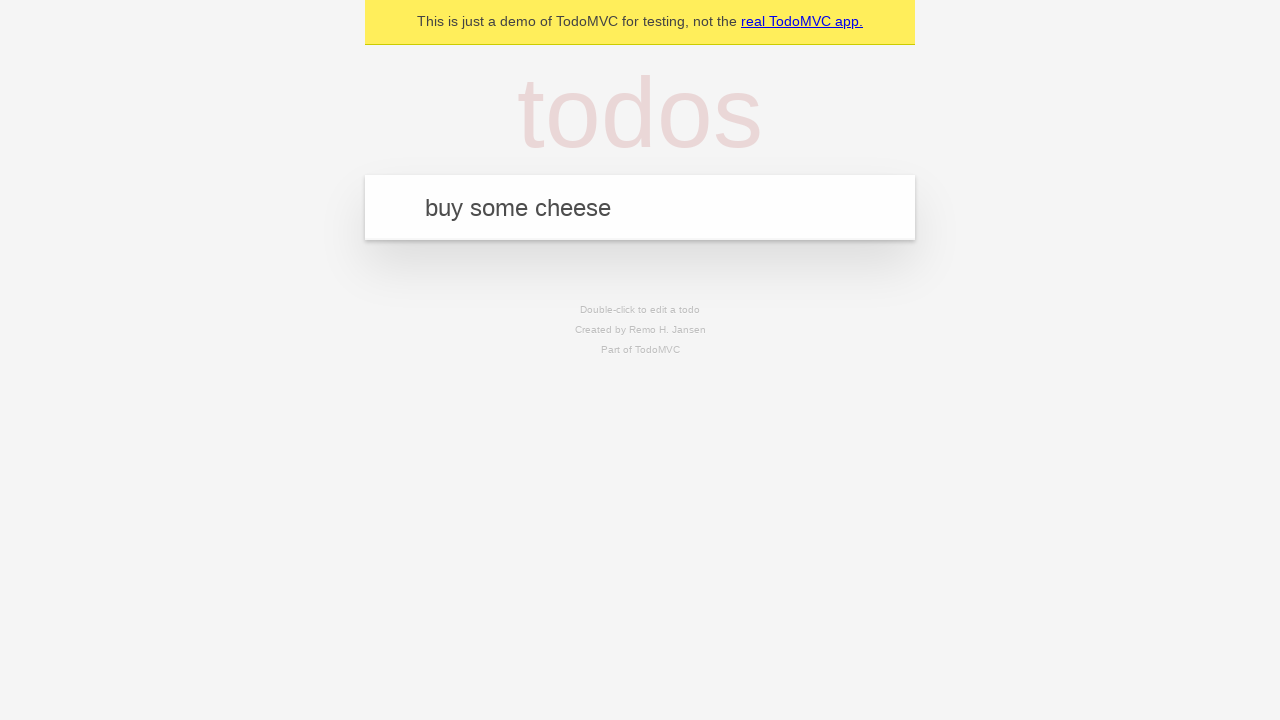

Pressed Enter to add first todo item on internal:attr=[placeholder="What needs to be done?"i]
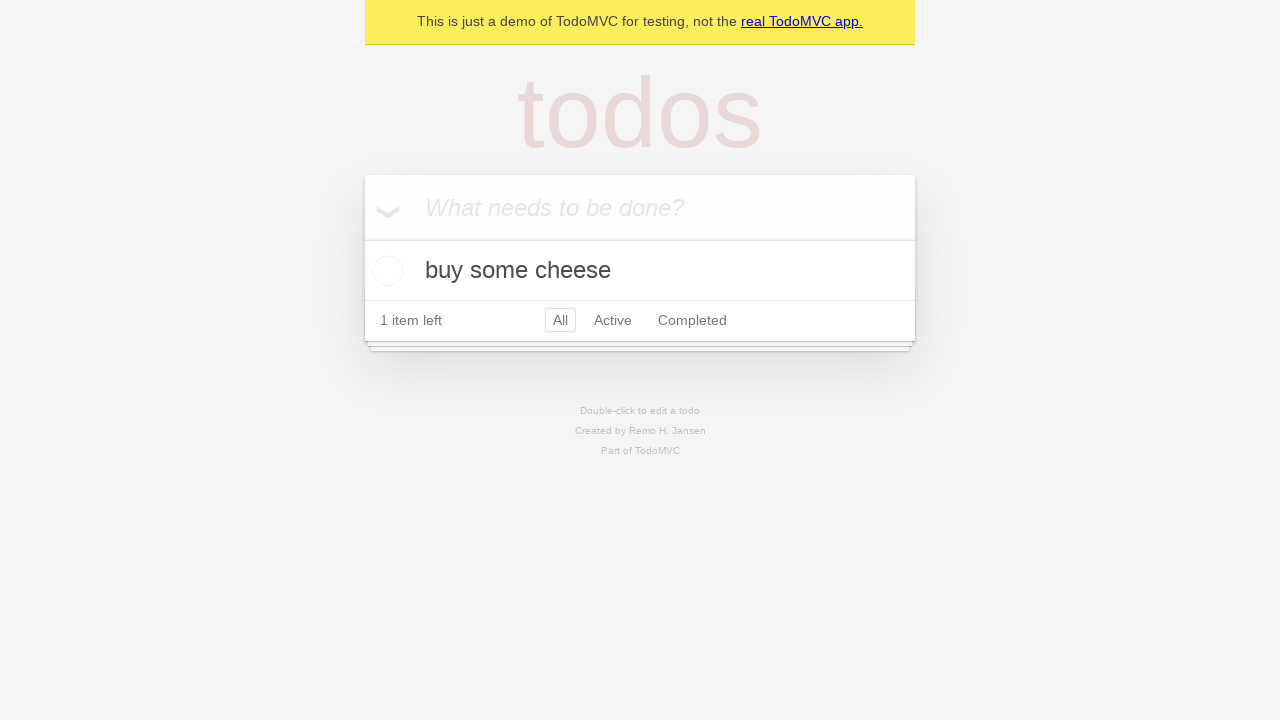

Filled todo input with 'feed the cat' on internal:attr=[placeholder="What needs to be done?"i]
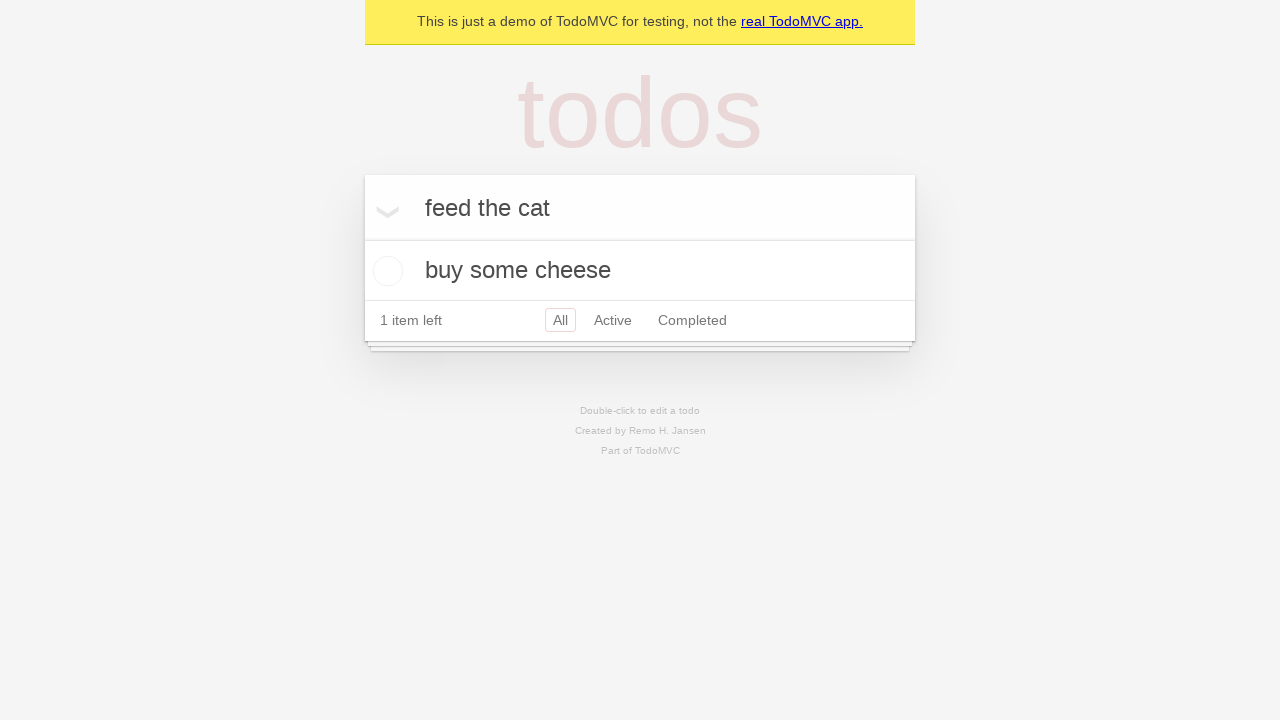

Pressed Enter to add second todo item on internal:attr=[placeholder="What needs to be done?"i]
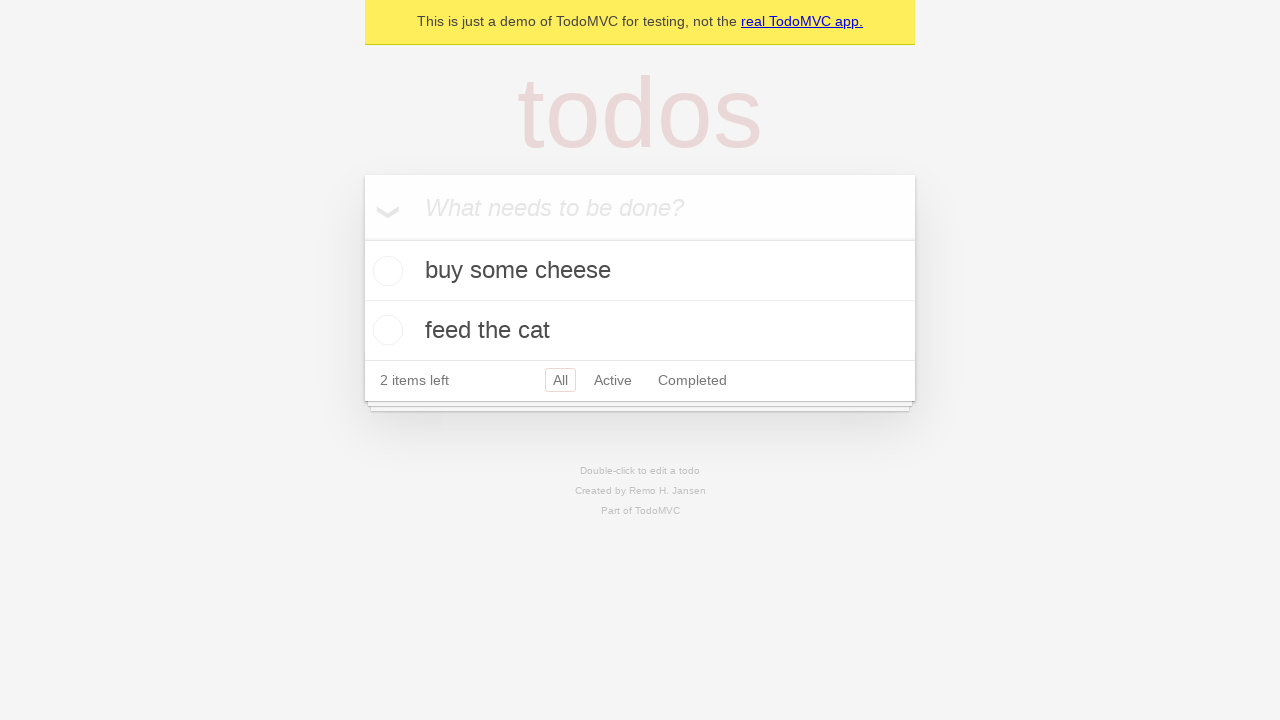

Checked the checkbox for first todo item at (385, 271) on internal:testid=[data-testid="todo-item"s] >> nth=0 >> internal:role=checkbox
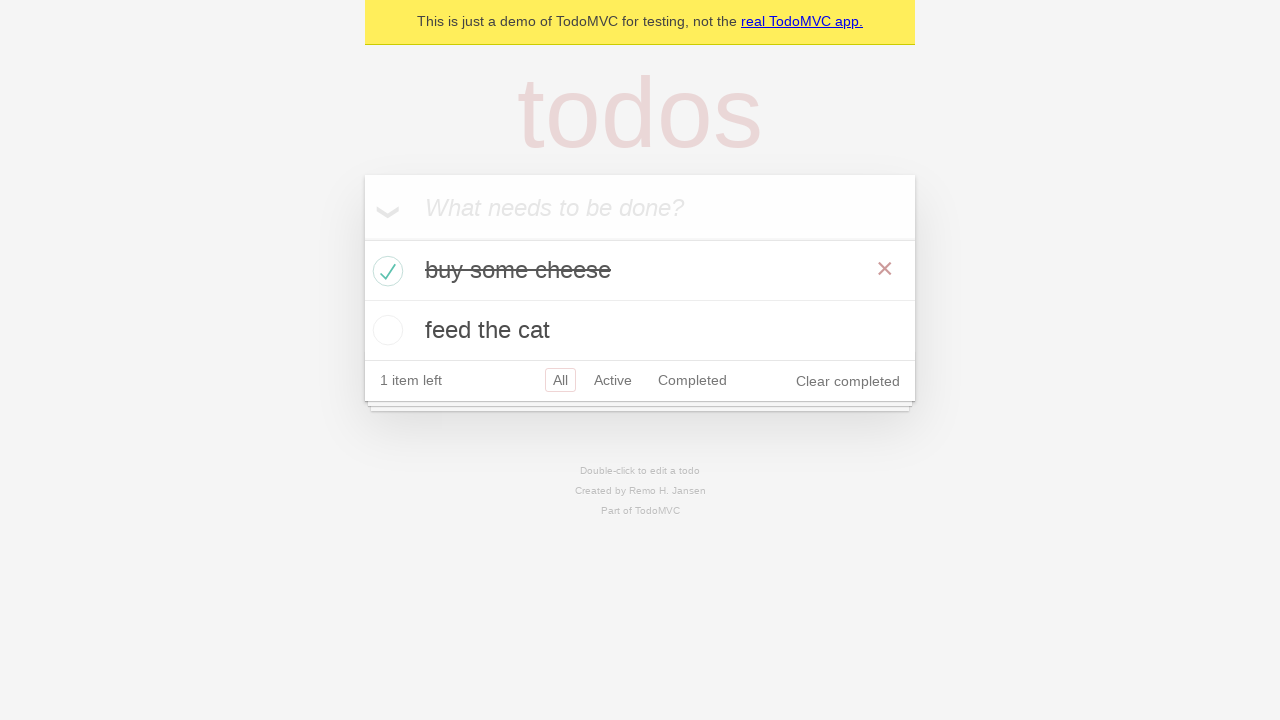

Unchecked the checkbox to mark first todo item as incomplete at (385, 271) on internal:testid=[data-testid="todo-item"s] >> nth=0 >> internal:role=checkbox
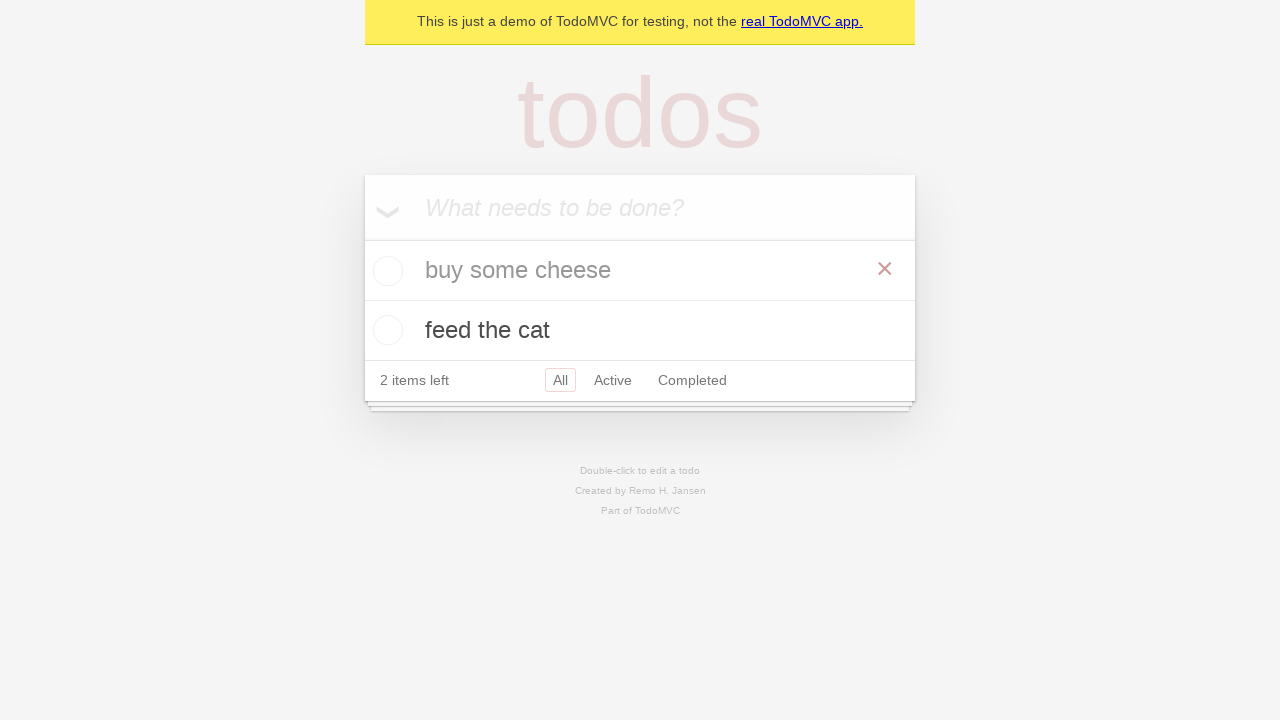

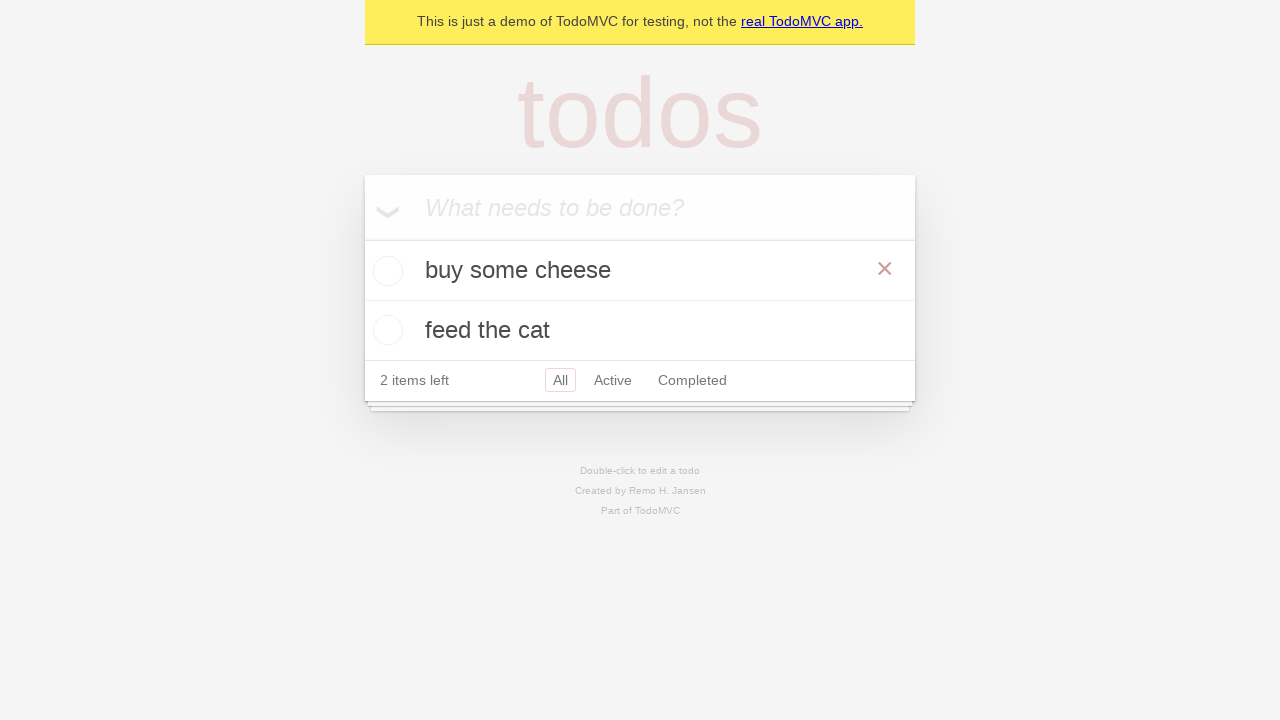